Tests that the complete all checkbox updates state when individual items are completed or cleared

Starting URL: https://demo.playwright.dev/todomvc

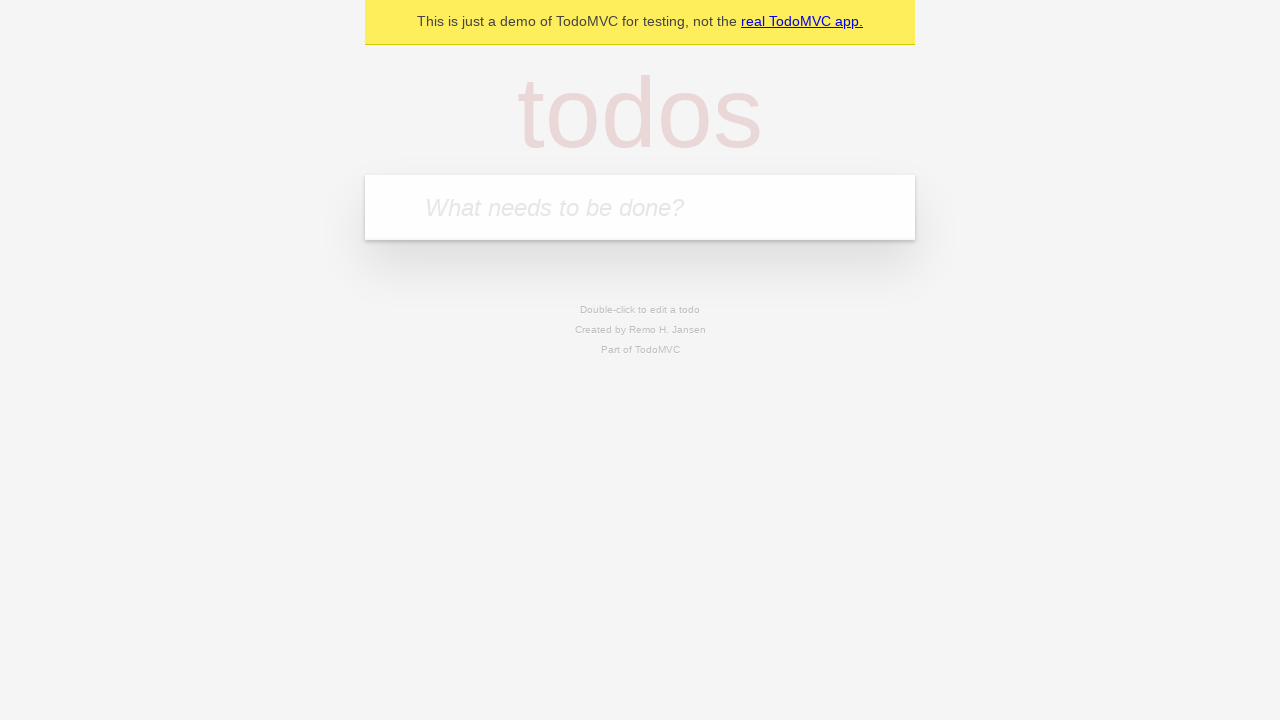

Filled first todo field with 'buy some cheese' on internal:attr=[placeholder="What needs to be done?"i]
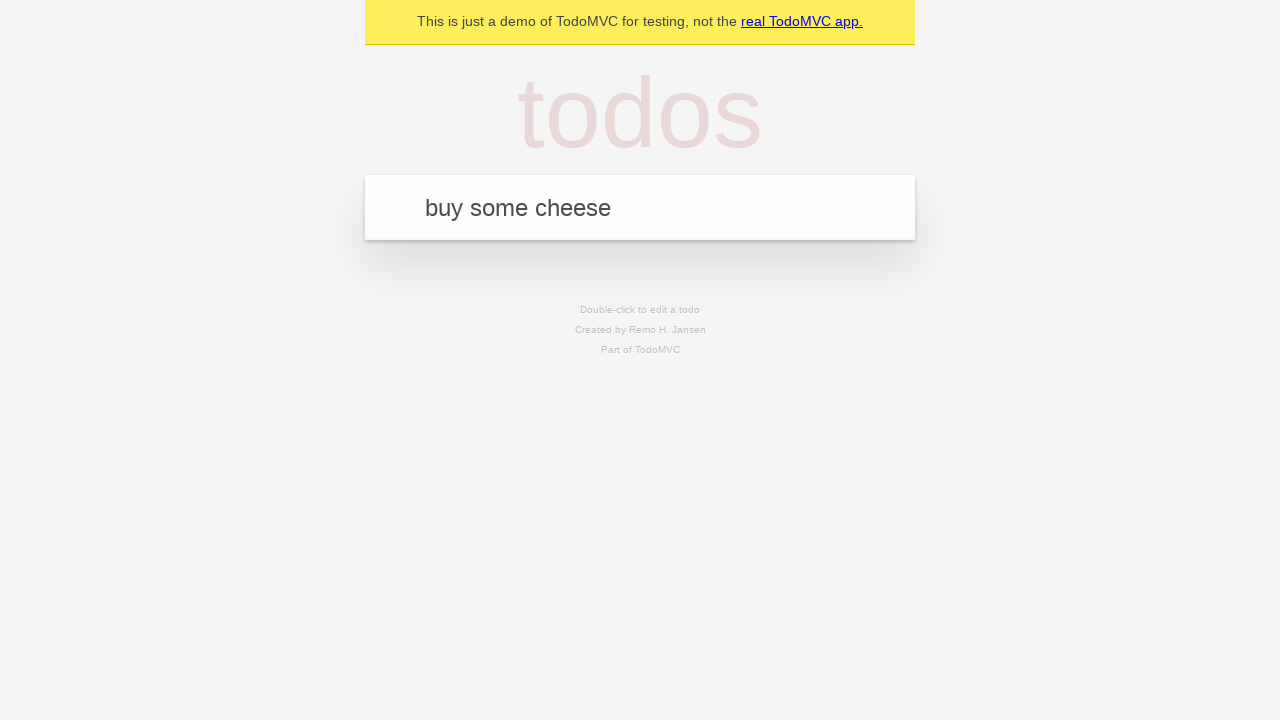

Pressed Enter to create first todo on internal:attr=[placeholder="What needs to be done?"i]
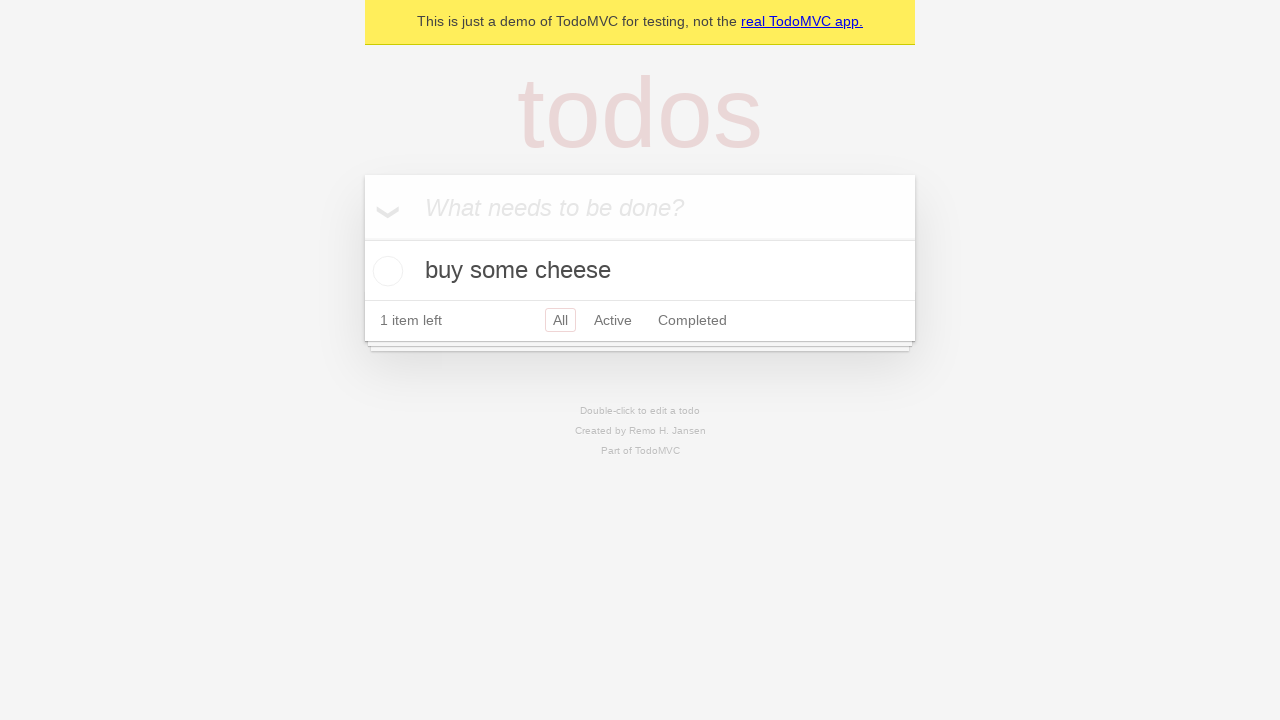

Filled second todo field with 'feed the cat' on internal:attr=[placeholder="What needs to be done?"i]
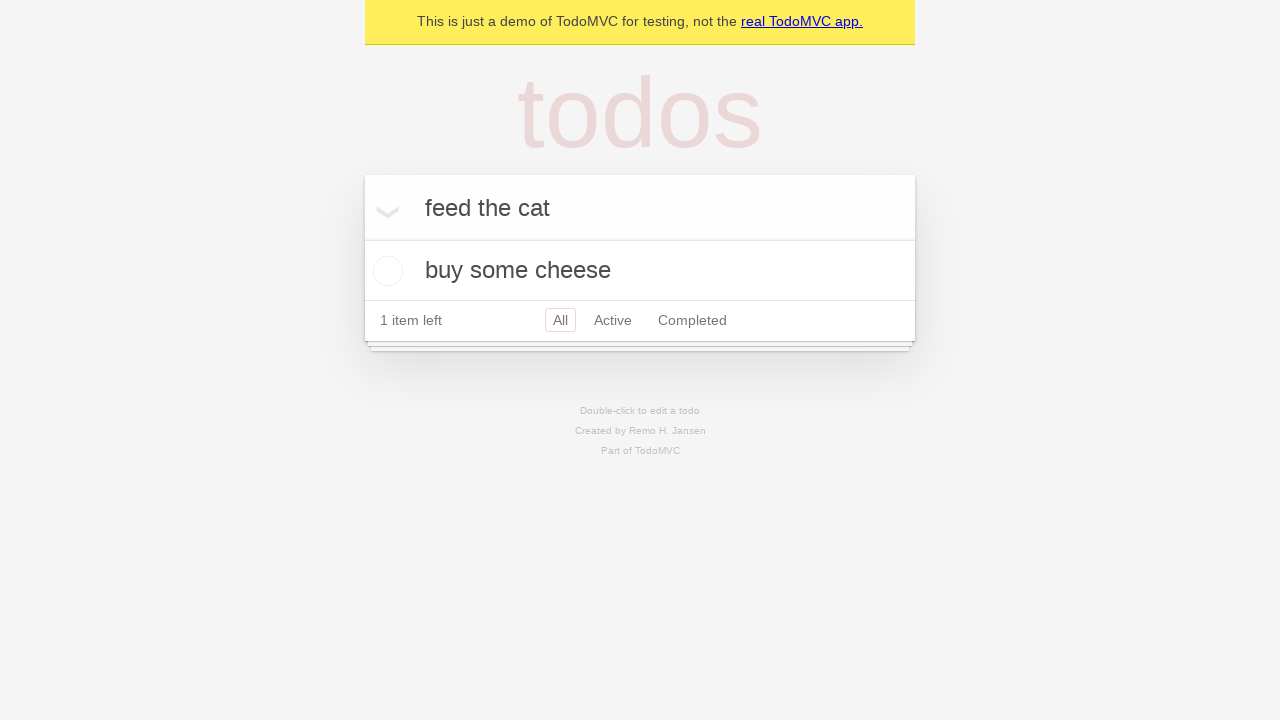

Pressed Enter to create second todo on internal:attr=[placeholder="What needs to be done?"i]
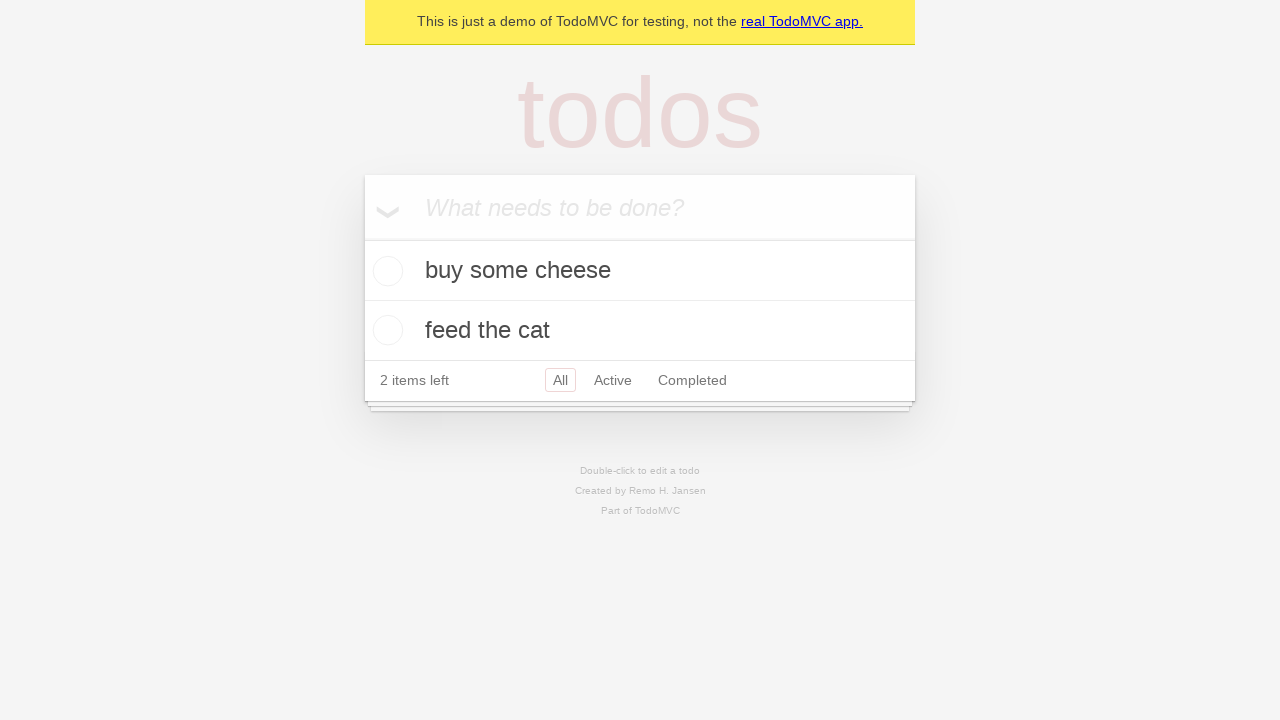

Filled third todo field with 'book a doctors appointment' on internal:attr=[placeholder="What needs to be done?"i]
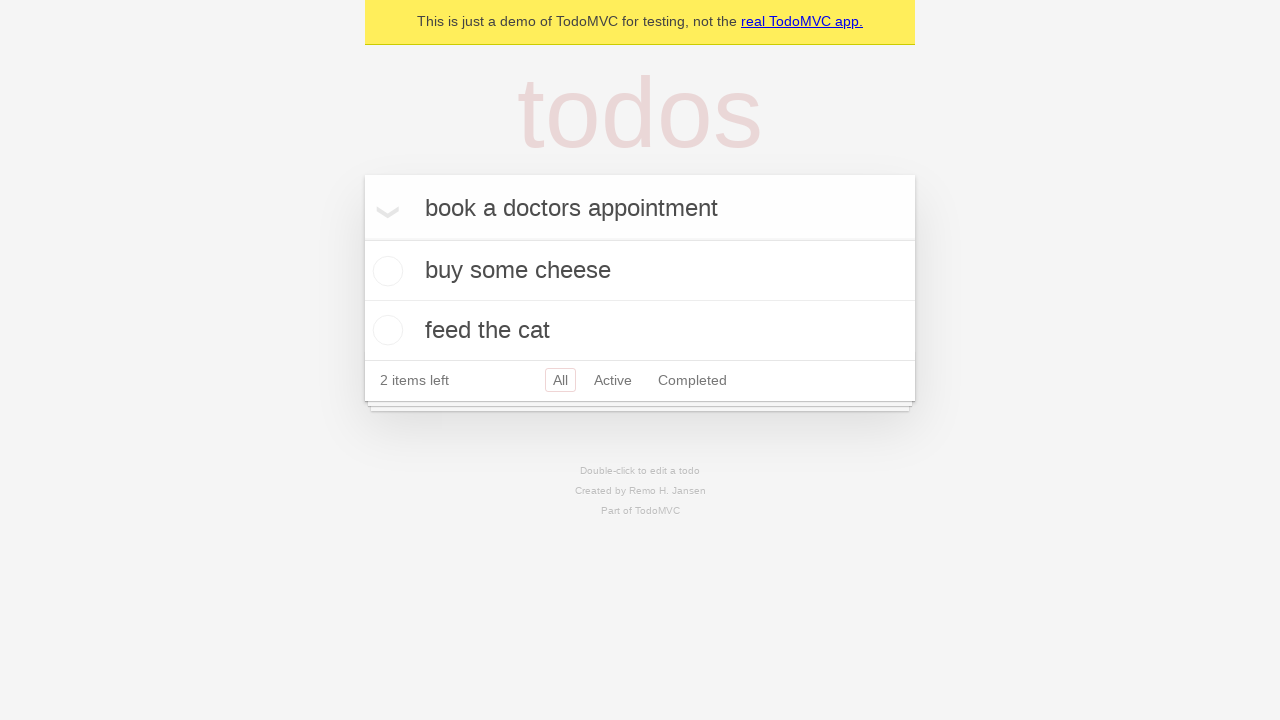

Pressed Enter to create third todo on internal:attr=[placeholder="What needs to be done?"i]
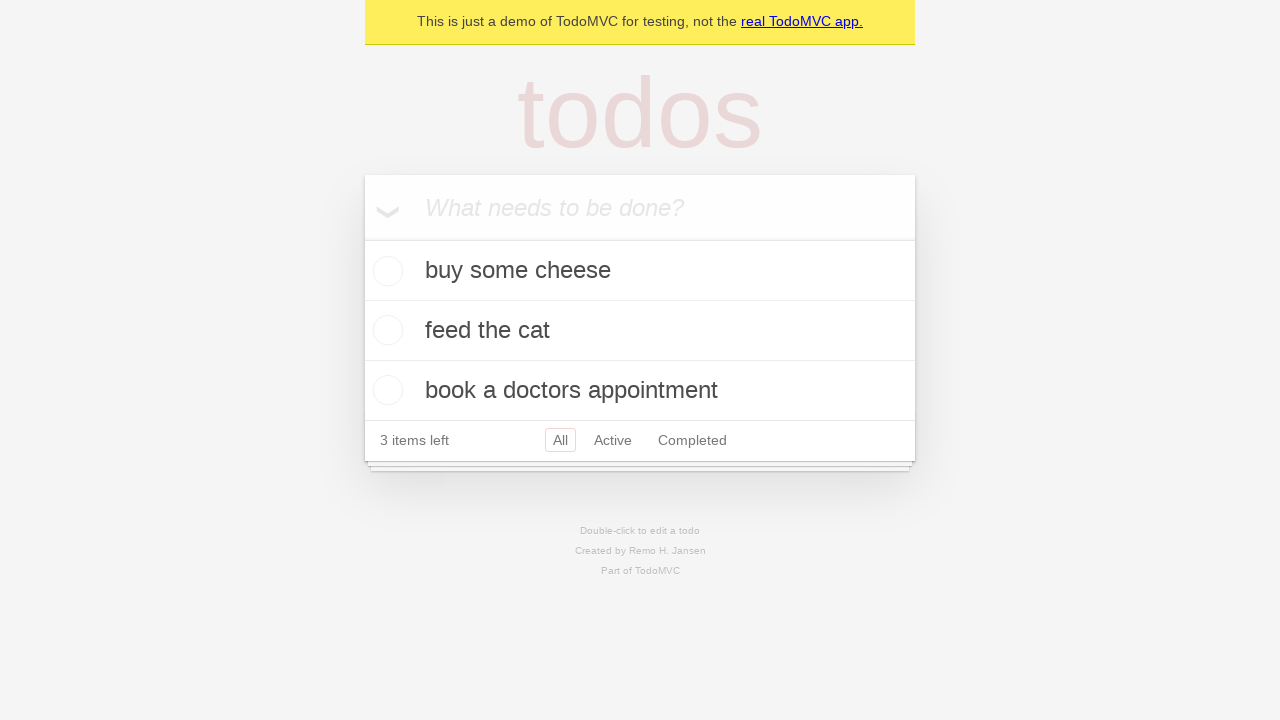

Waited for all three todos to be created
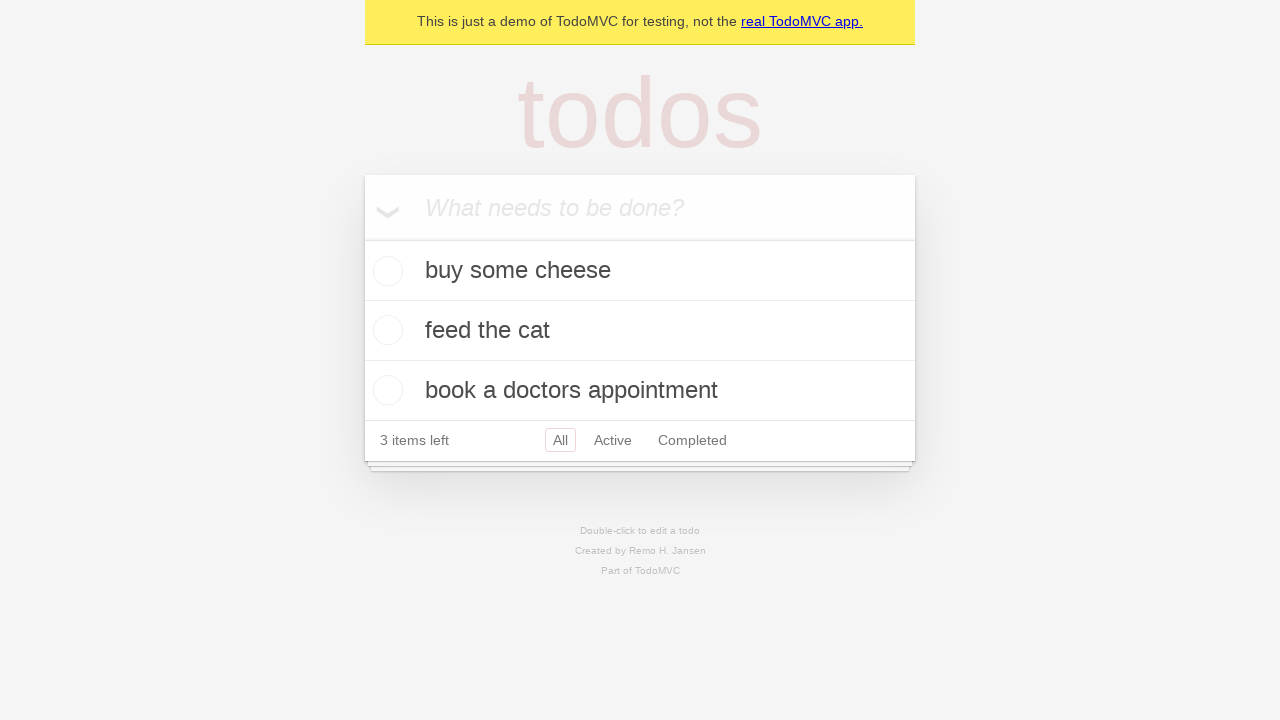

Clicked toggle all checkbox to mark all todos as complete at (362, 238) on internal:label="Mark all as complete"i
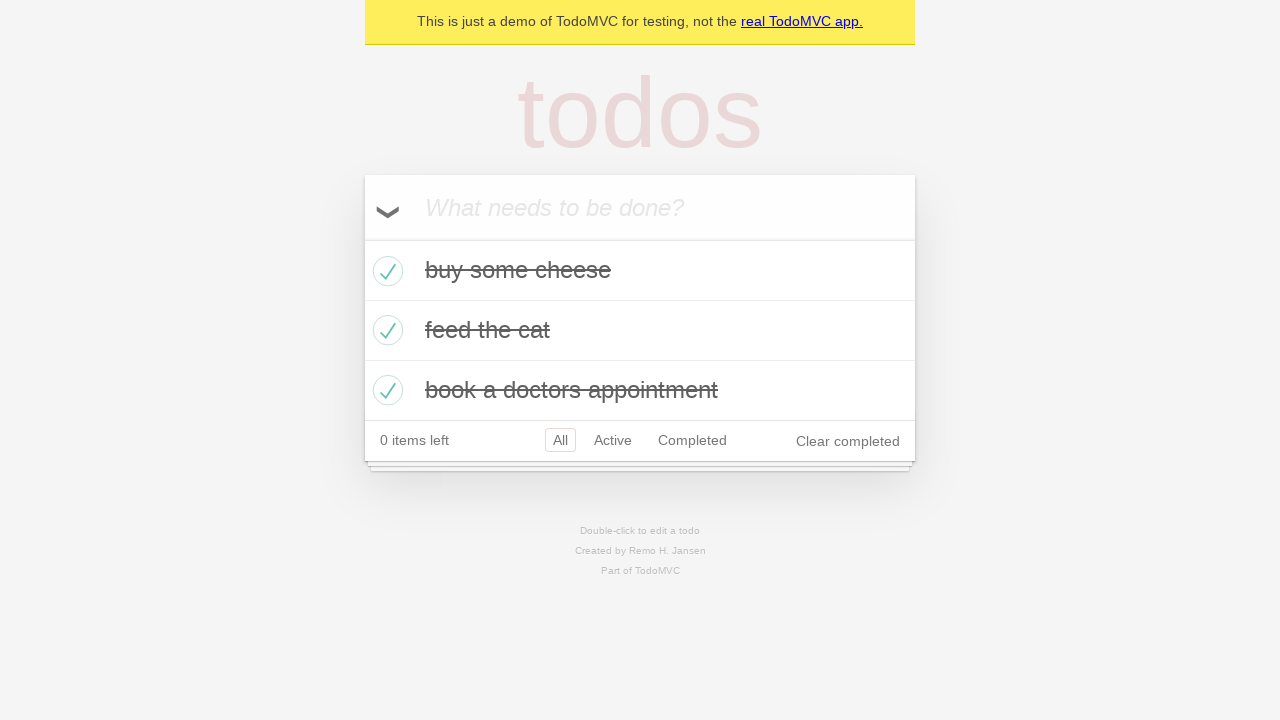

Unchecked first todo to mark it as incomplete at (385, 271) on internal:testid=[data-testid="todo-item"s] >> nth=0 >> internal:role=checkbox
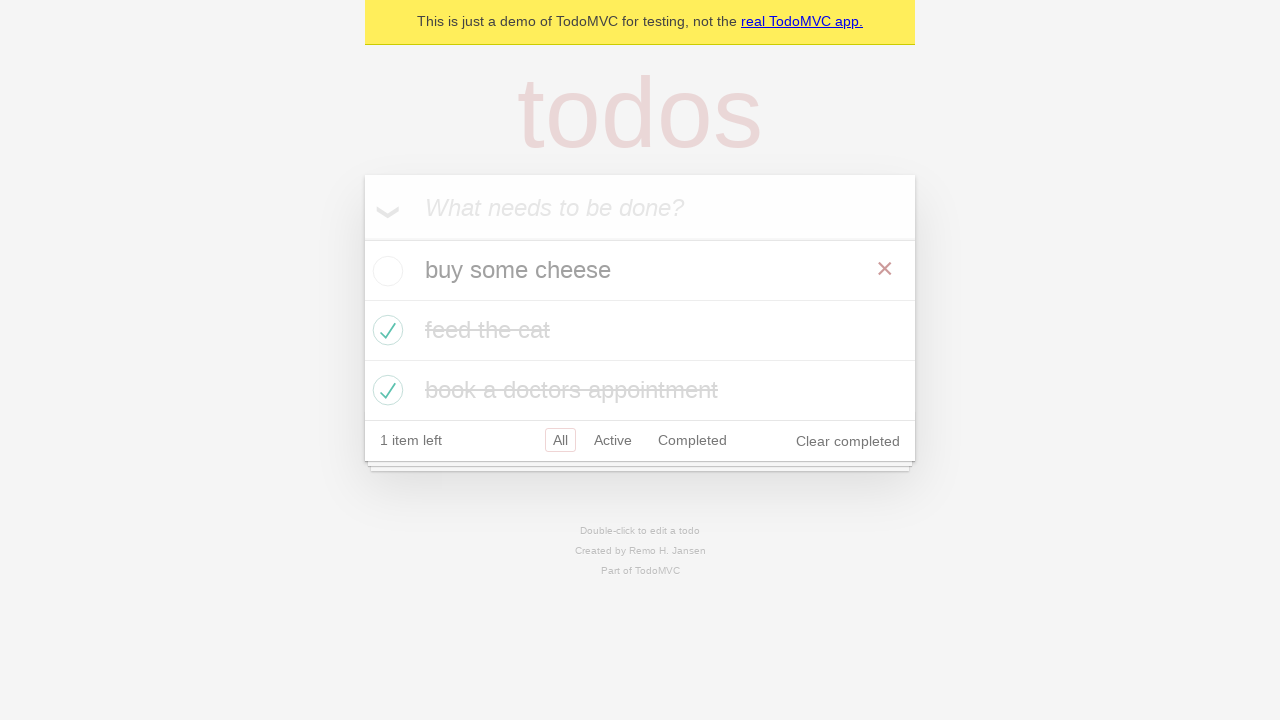

Checked first todo again to mark it as complete at (385, 271) on internal:testid=[data-testid="todo-item"s] >> nth=0 >> internal:role=checkbox
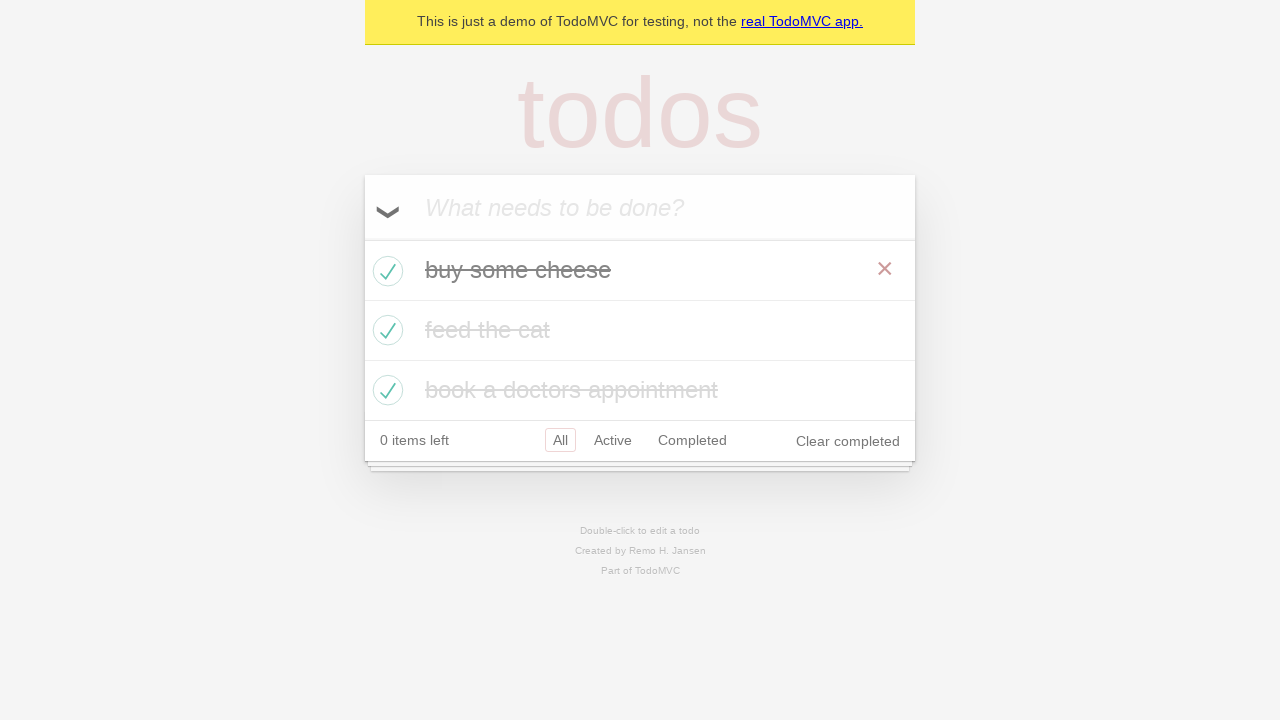

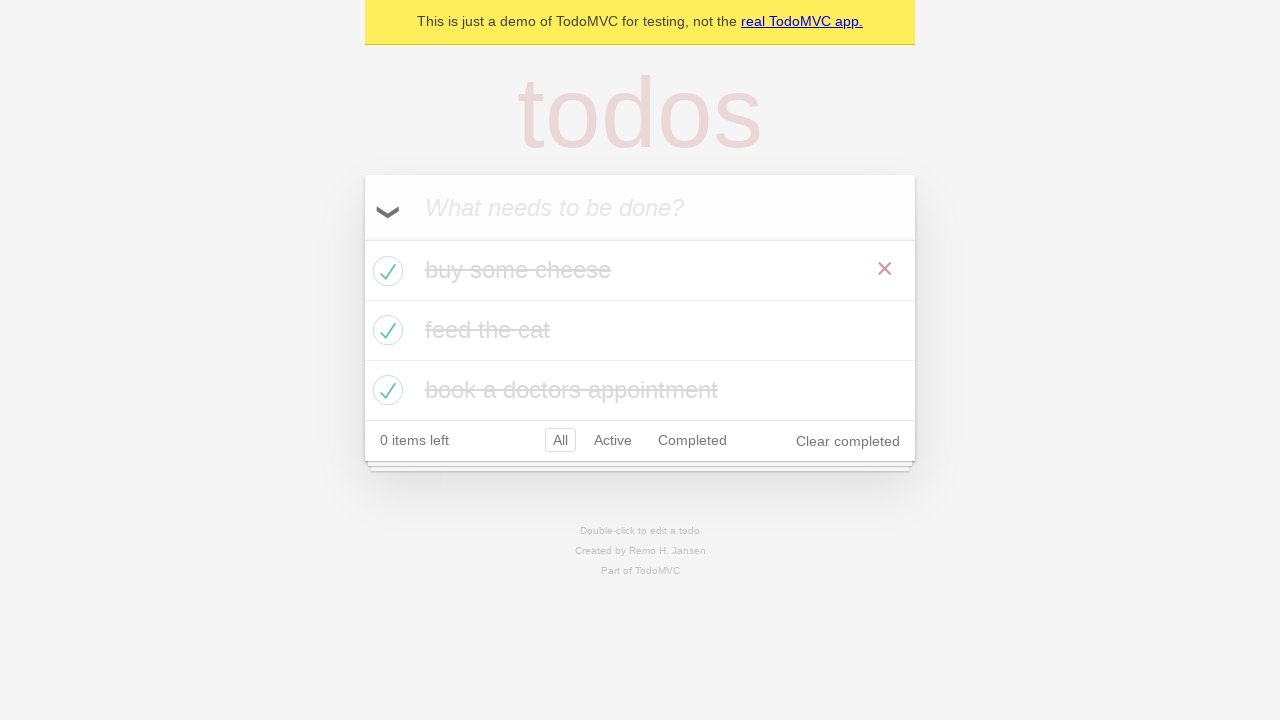